Tests finding a link by calculated mathematical text, clicking it, then filling out a multi-field form with personal information (first name, last name, city, country) and submitting it.

Starting URL: http://suninjuly.github.io/find_link_text

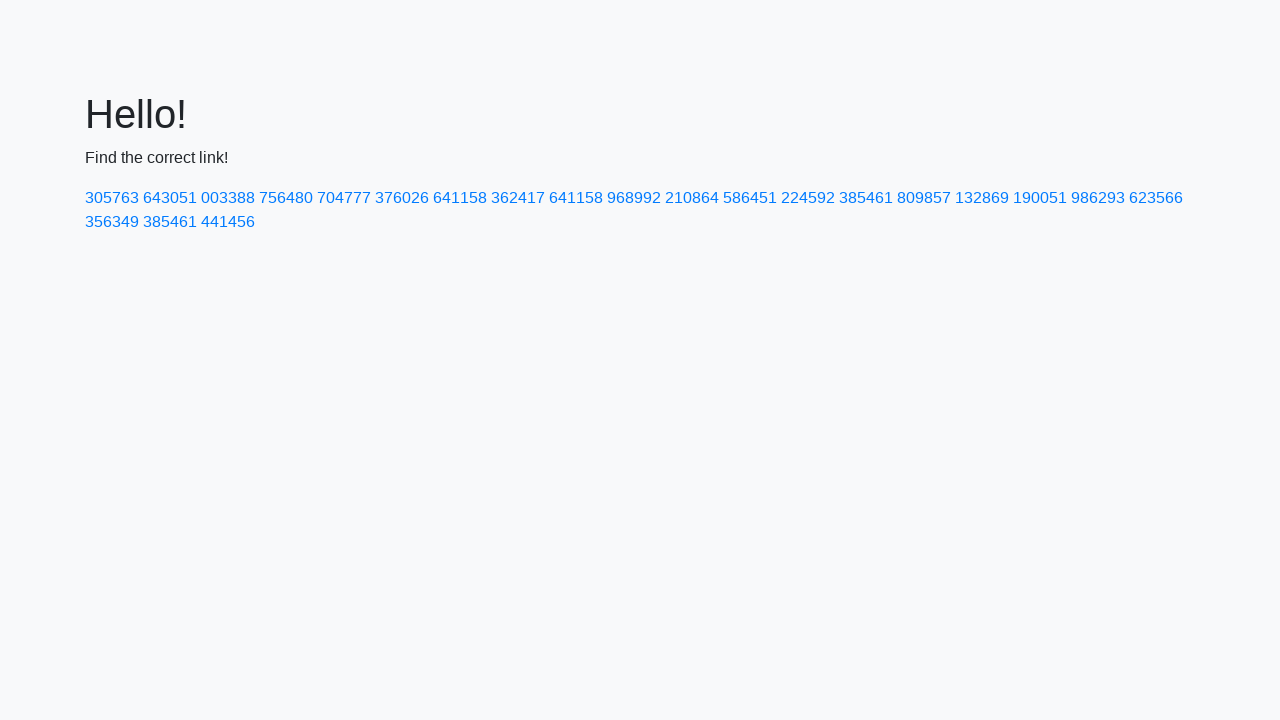

Clicked link with calculated text '224592' at (808, 198) on a:text-is('224592')
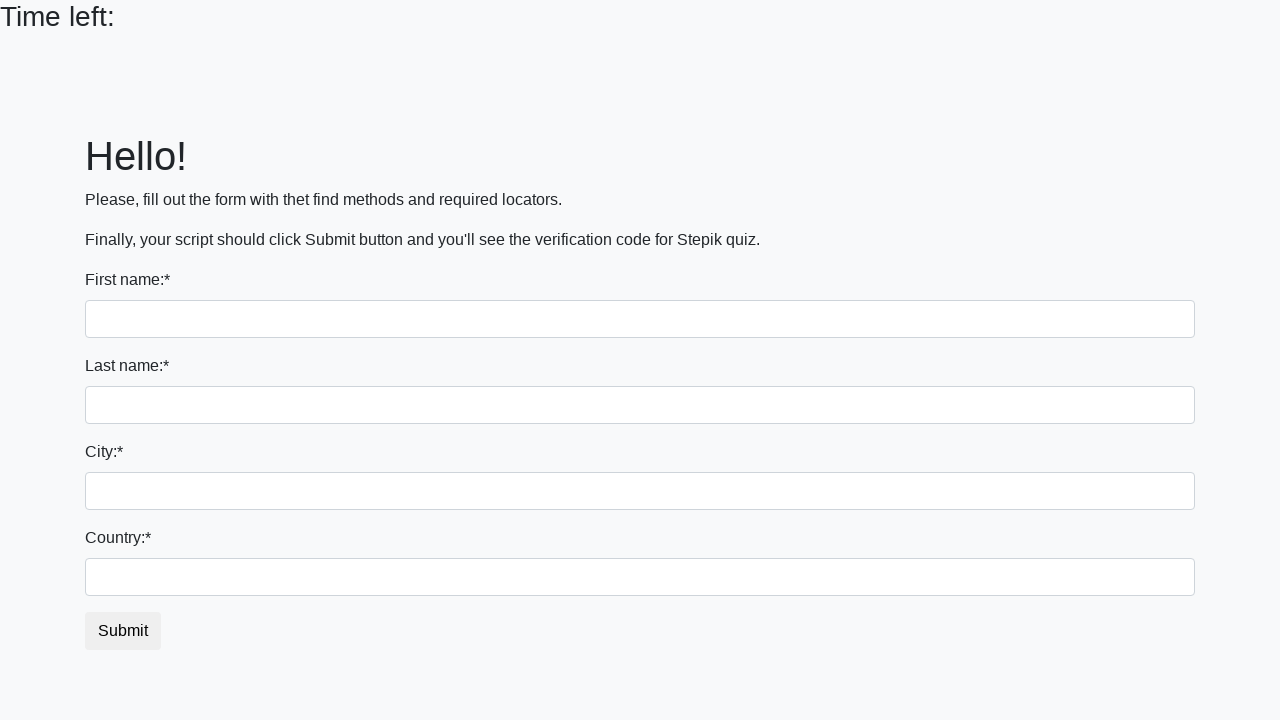

Filled first name field with 'Ivan' on input
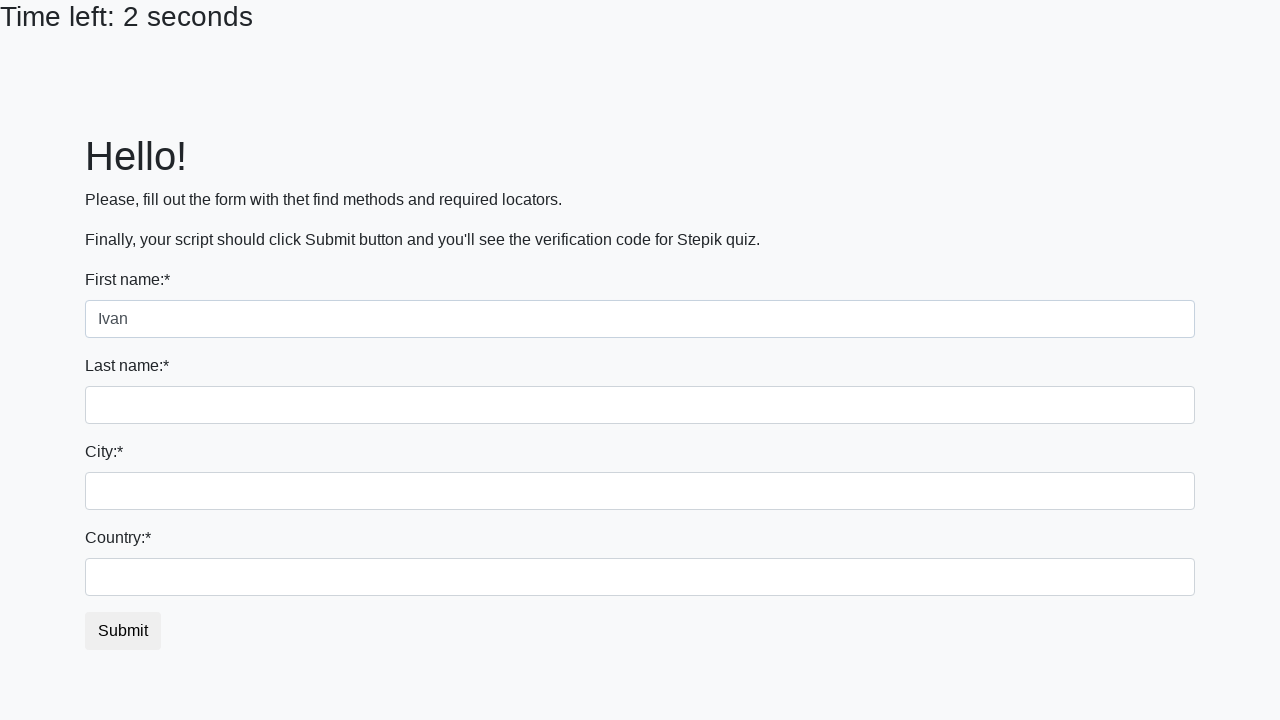

Filled last name field with 'Petrov' on input[name='last_name']
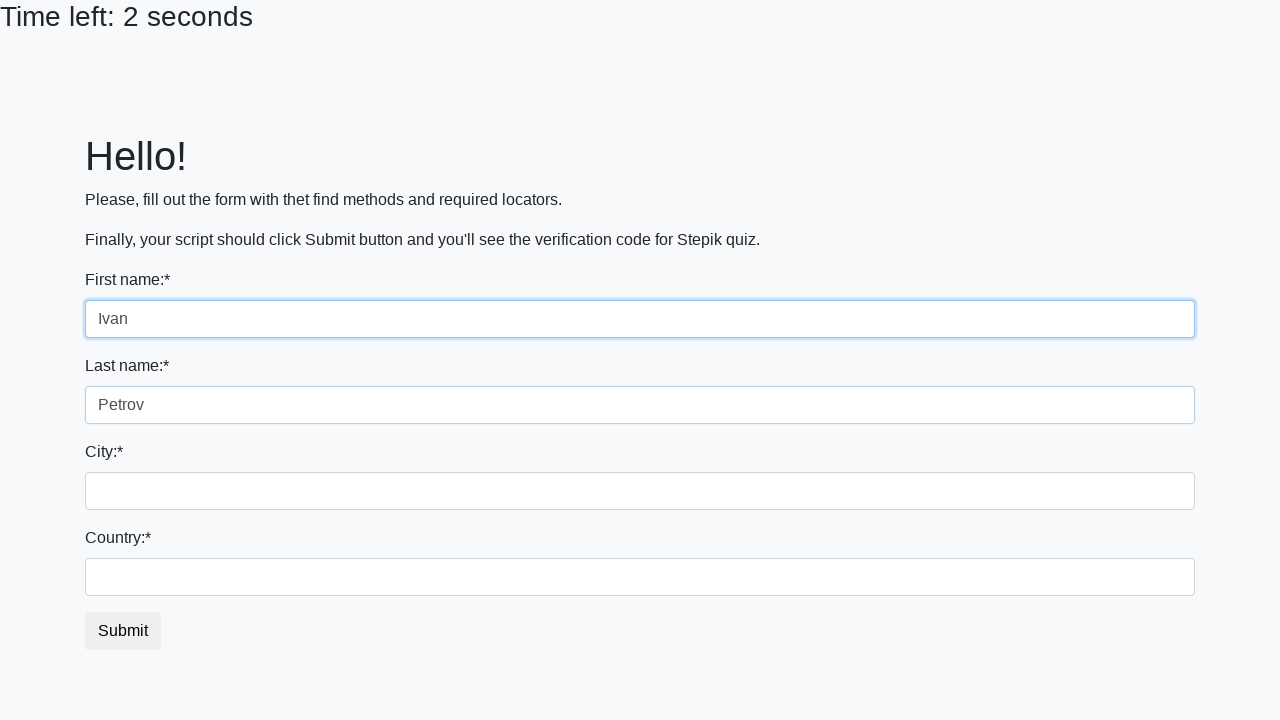

Filled city field with 'Smolensk' on .city
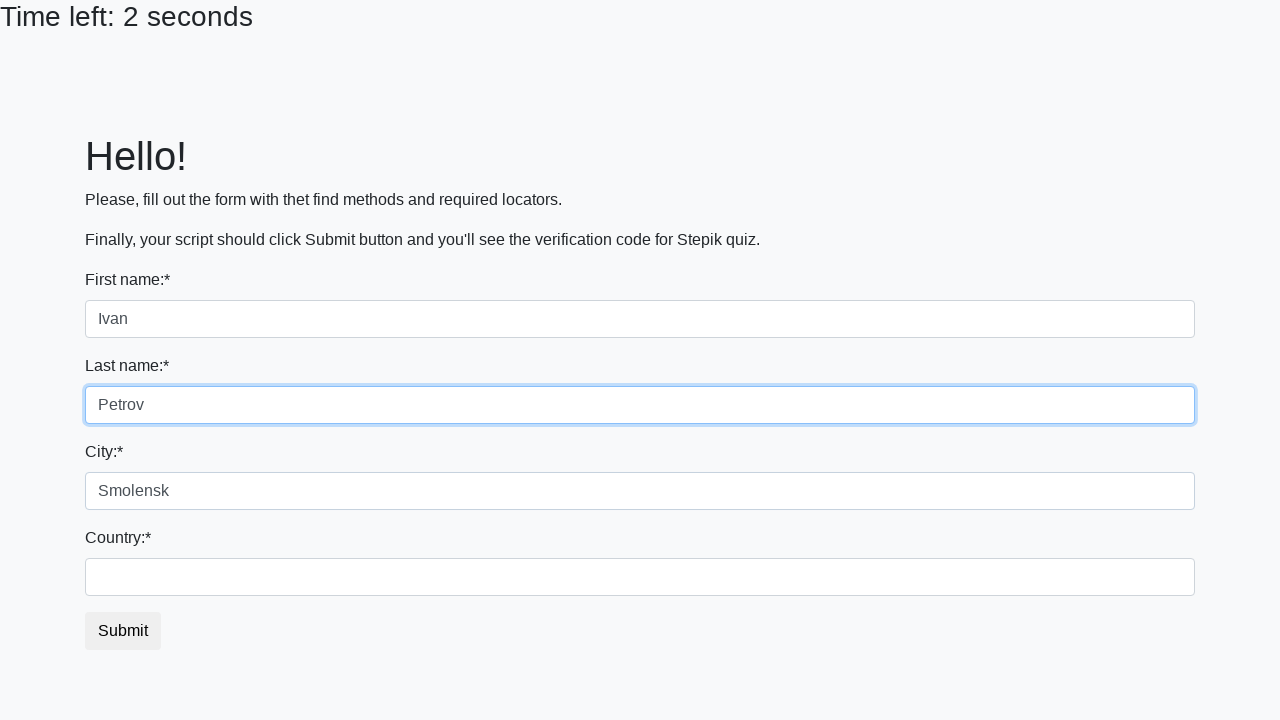

Filled country field with 'Russia' on #country
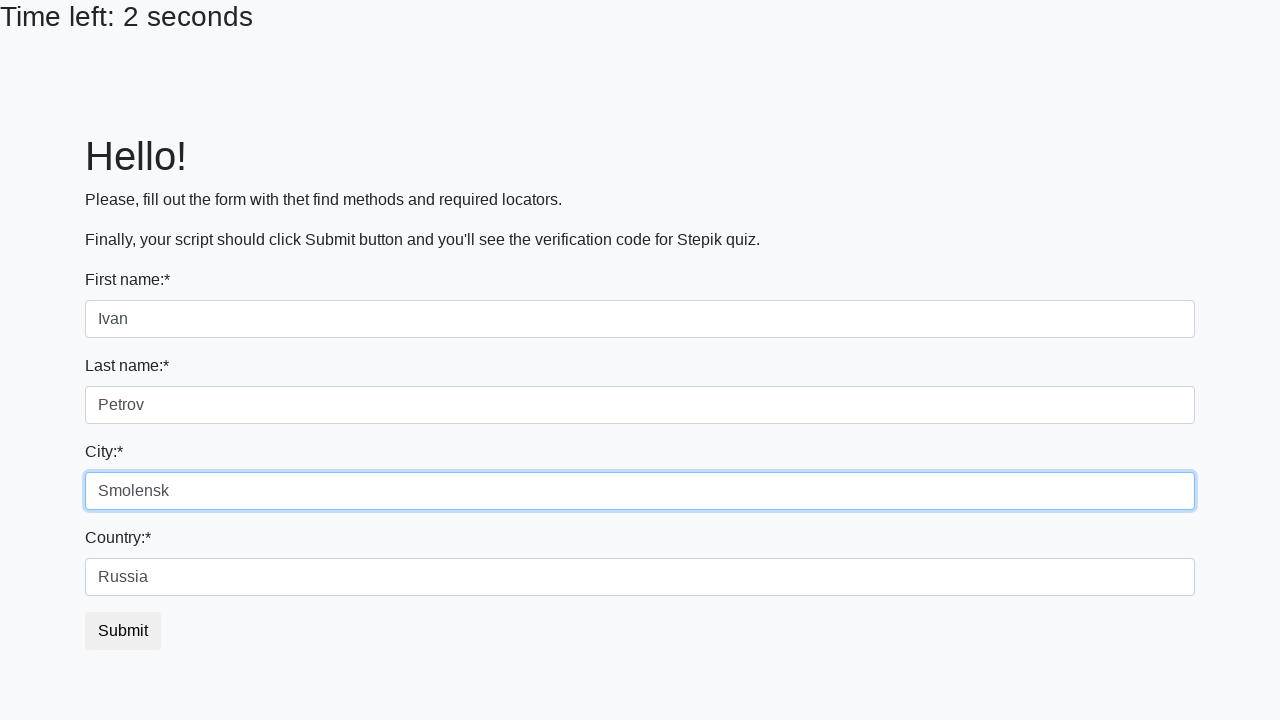

Clicked submit button to submit form at (123, 631) on button.btn
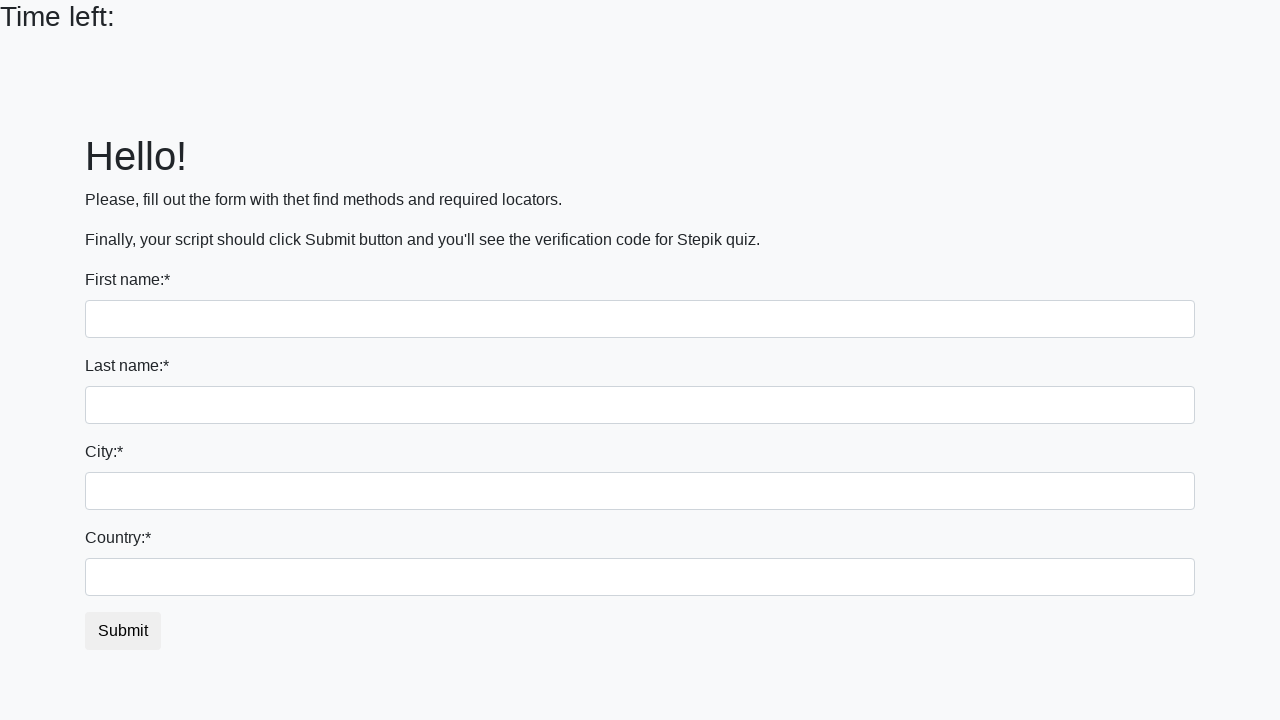

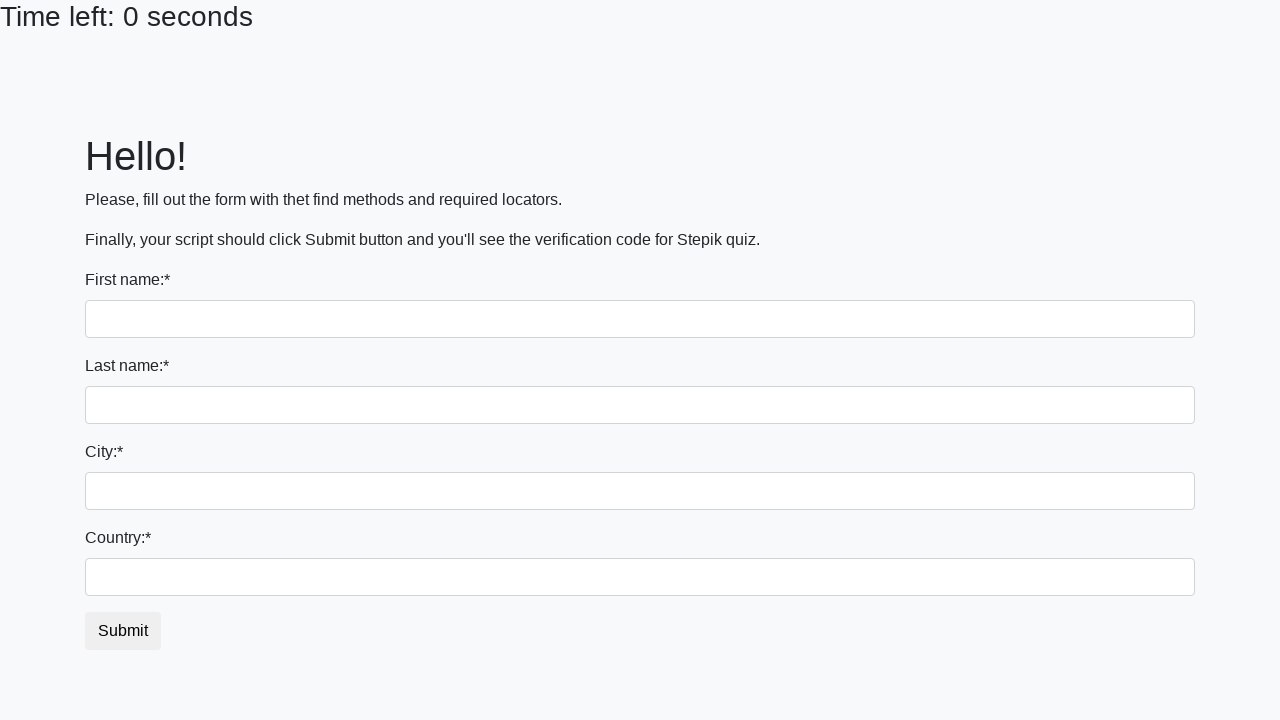